Tests navigation from Shop menu to Home page and interacts with image sliders by clicking through them using the next arrow button

Starting URL: http://practice.automationtesting.in/

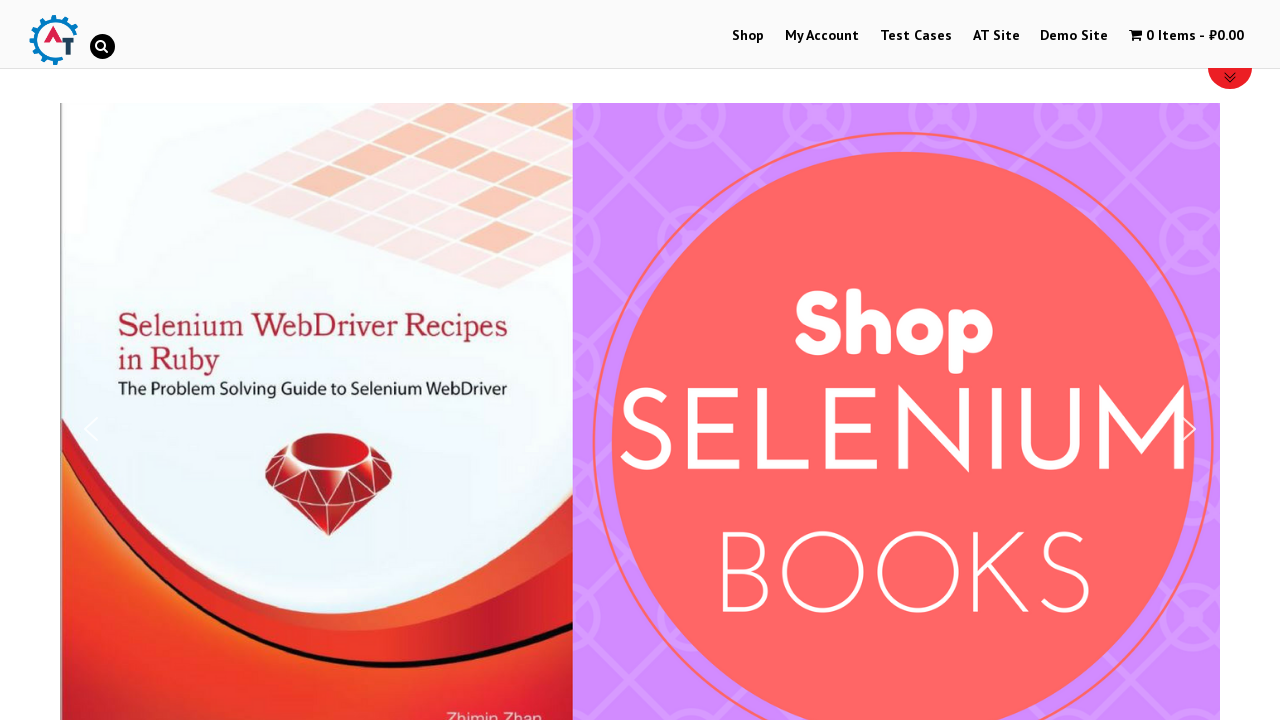

Waited for Shop menu selector to be visible
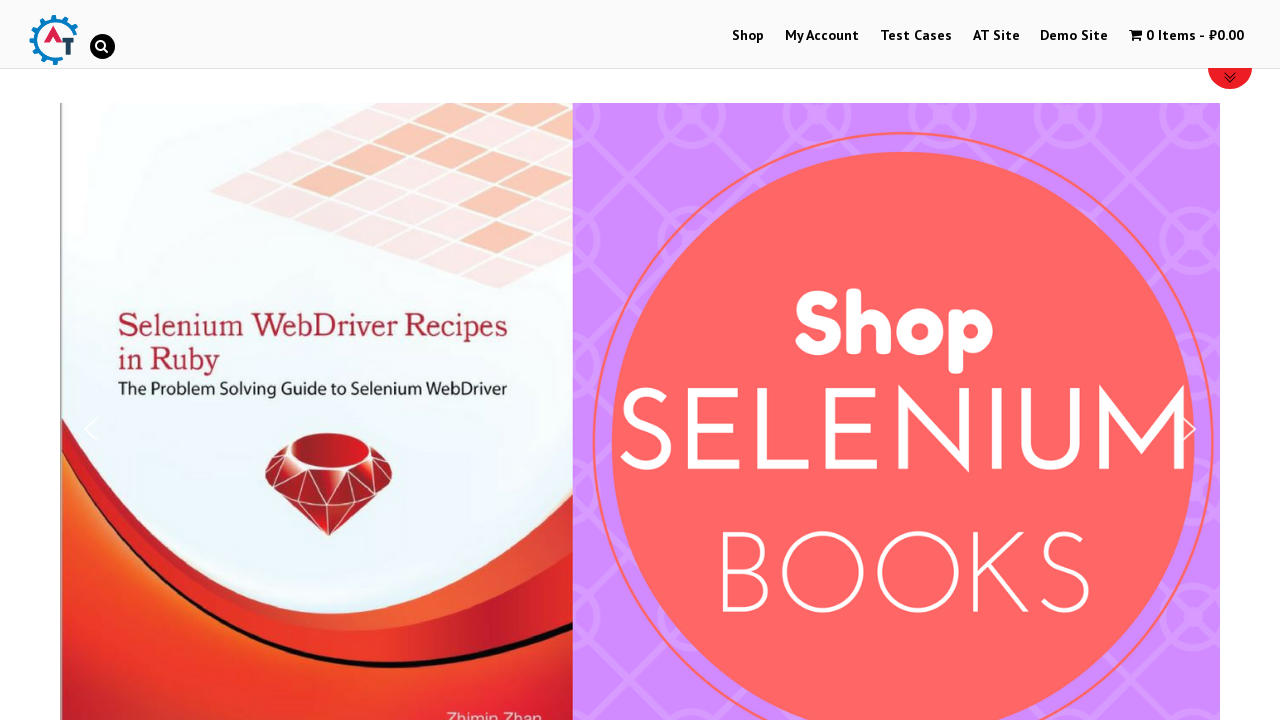

Clicked on Shop menu at (748, 36) on #menu-item-40
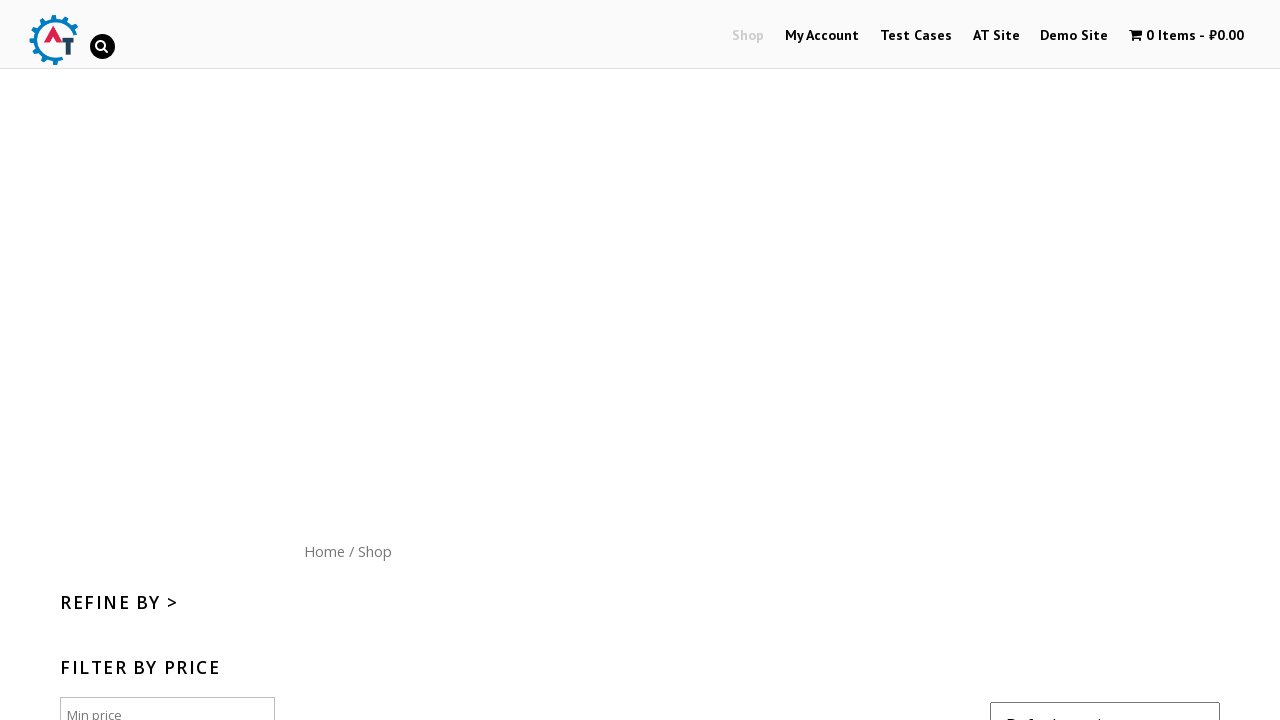

Clicked on Home button at (324, 551) on xpath=//*[@id='content']/nav/a
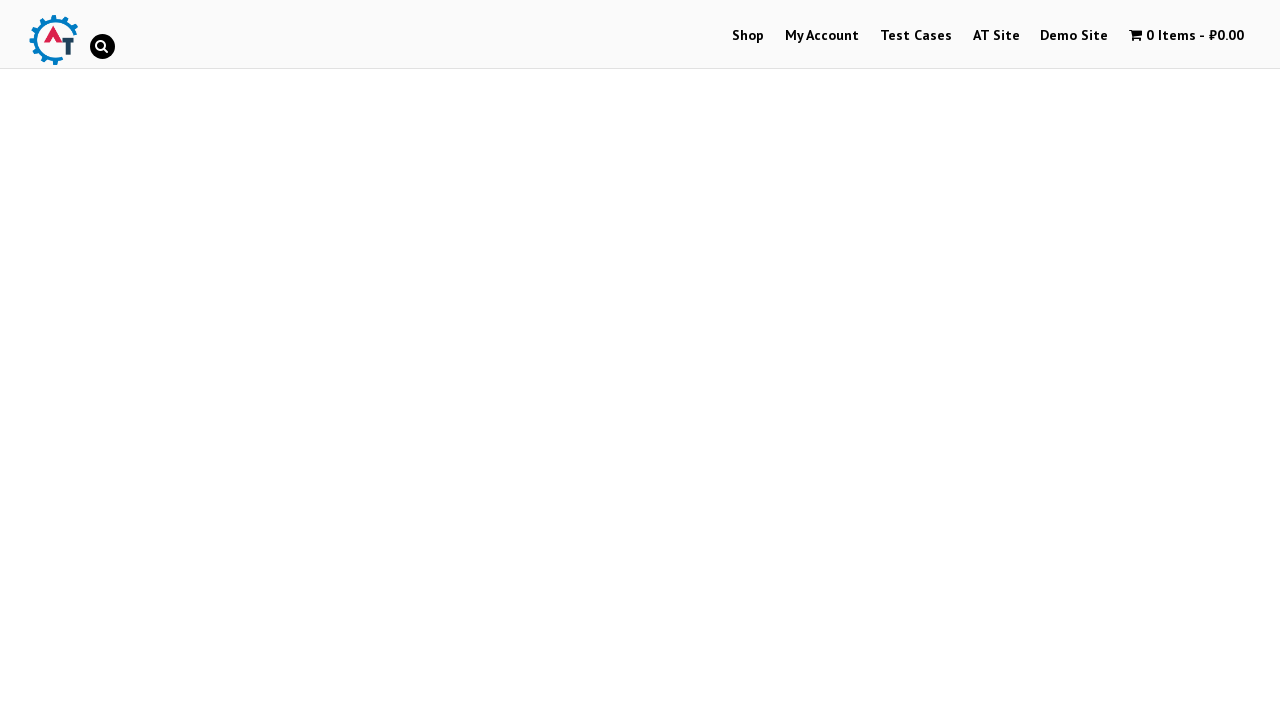

Waited for image sliders to be visible
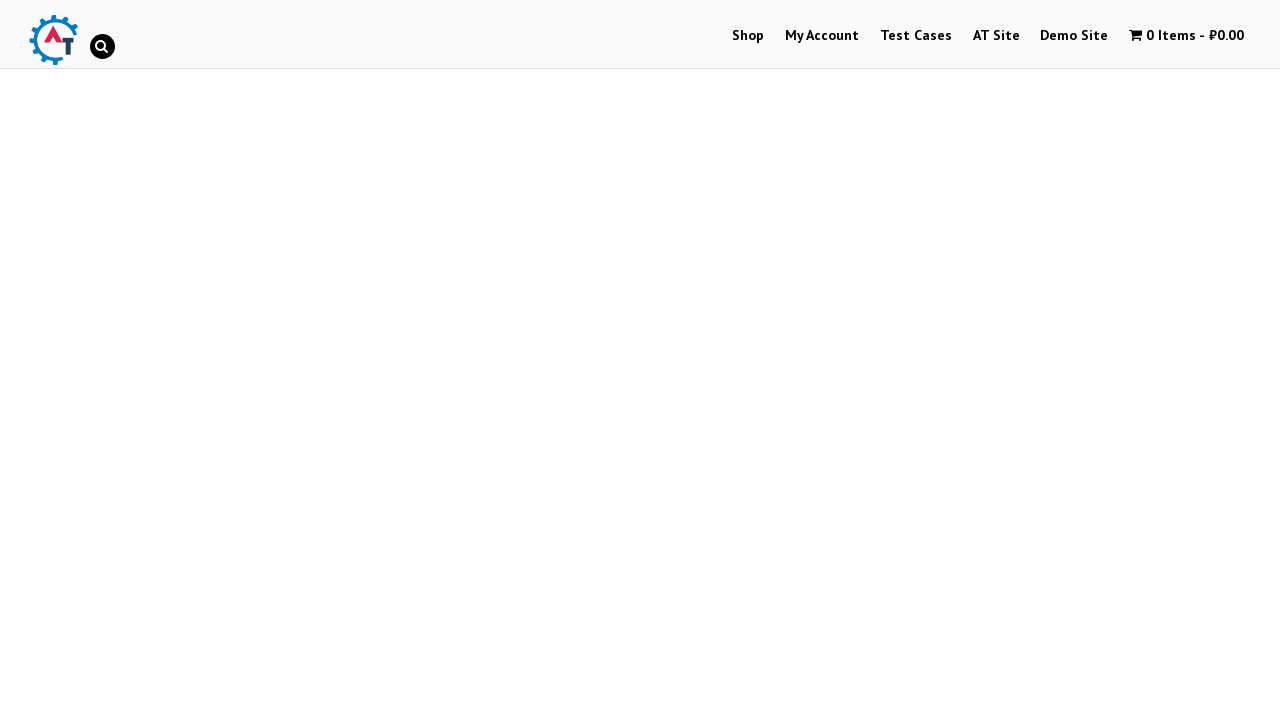

Retrieved all slider elements
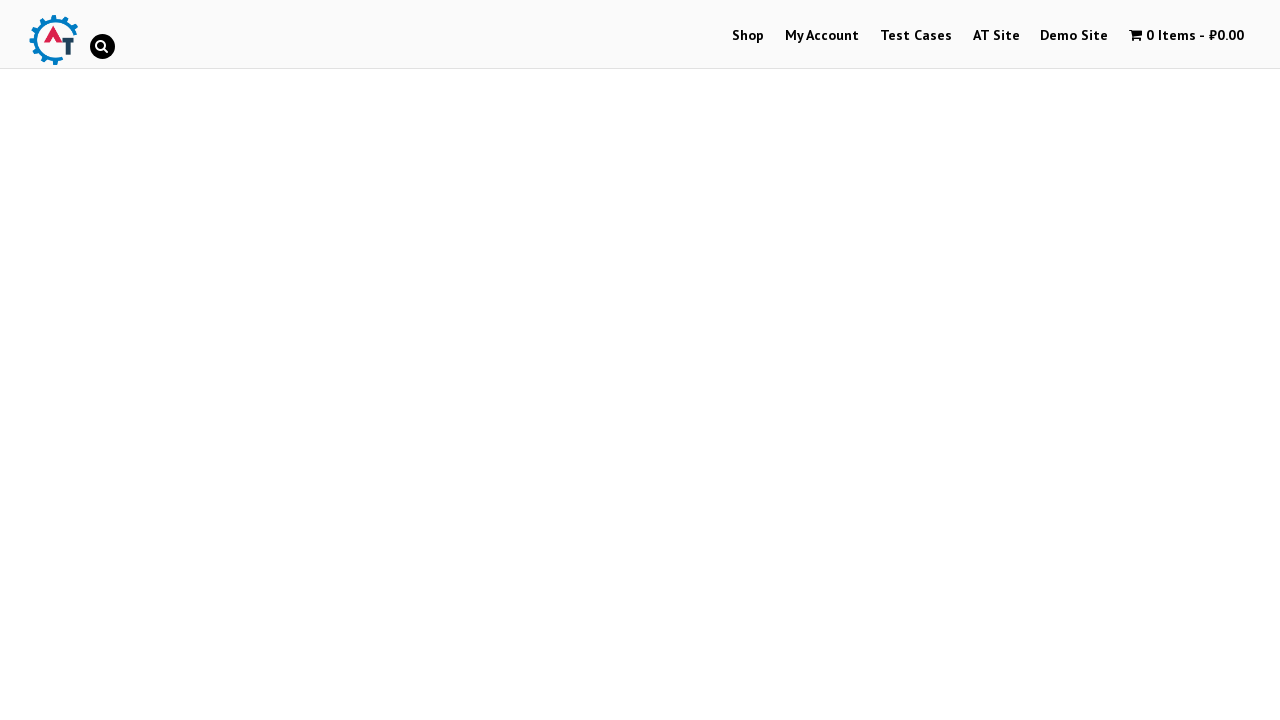

Clicked slider next arrow (iteration 1, click 1) at (1189, 429) on xpath=//*[@id='n2-ss-6-arrow-next']/img
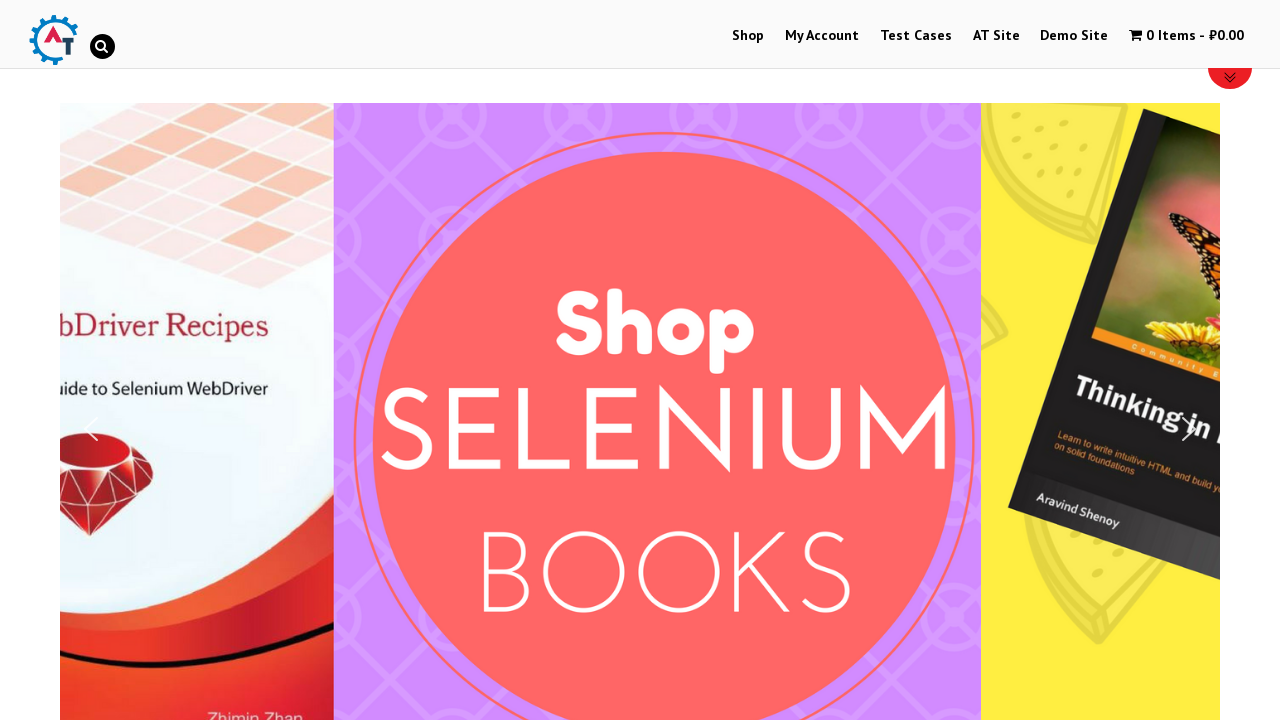

Clicked slider next arrow (iteration 1, click 2) at (1189, 429) on xpath=//*[@id='n2-ss-6-arrow-next']/img
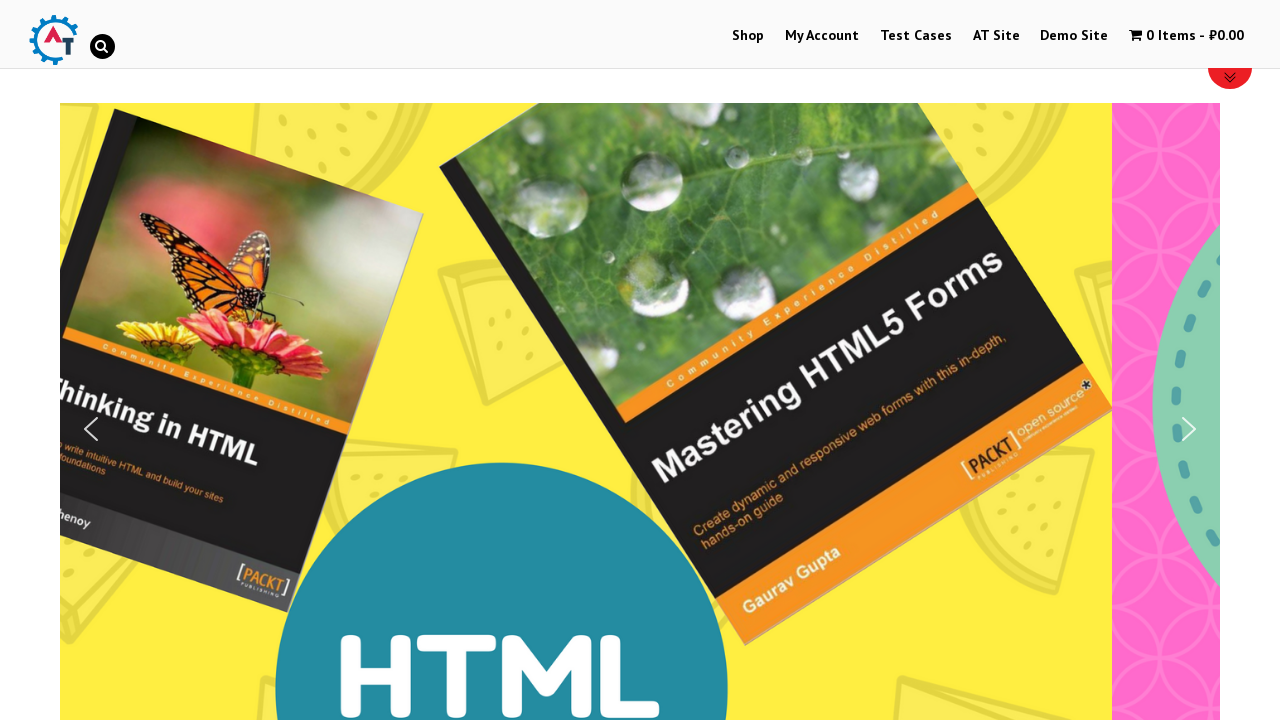

Clicked slider next arrow (iteration 2, click 1) at (1189, 429) on xpath=//*[@id='n2-ss-6-arrow-next']/img
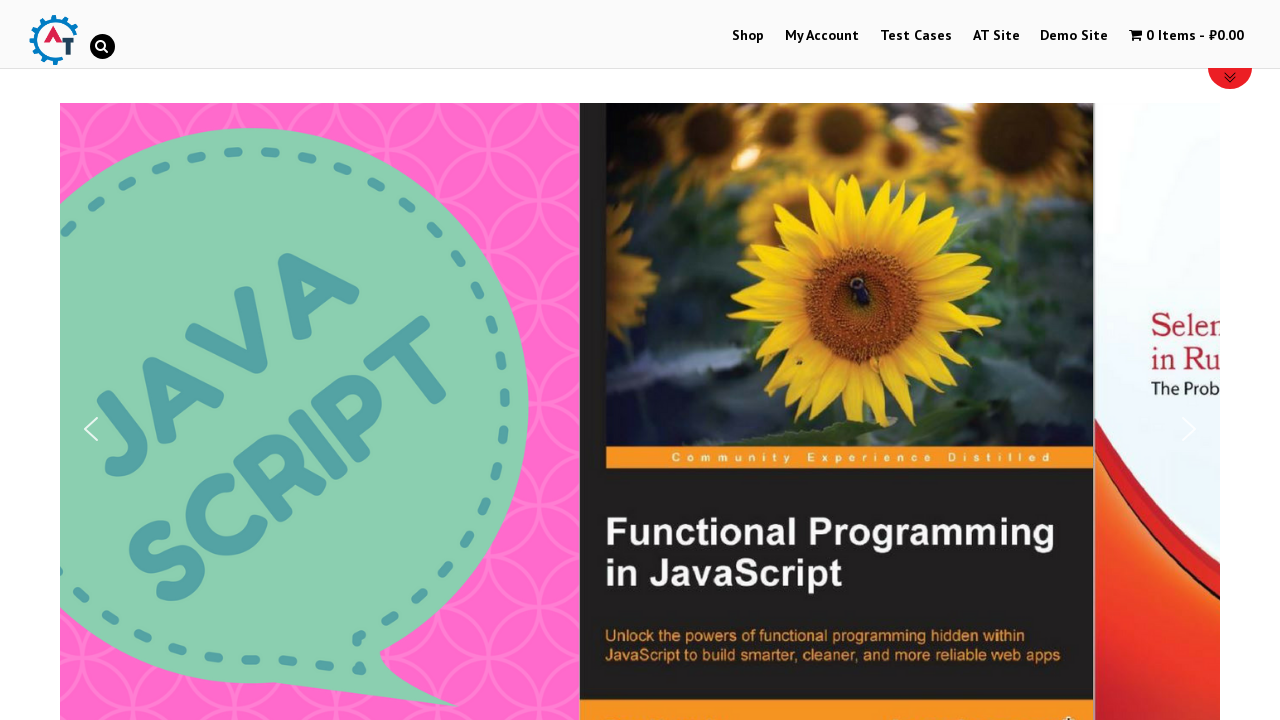

Clicked slider next arrow (iteration 2, click 2) at (1189, 429) on xpath=//*[@id='n2-ss-6-arrow-next']/img
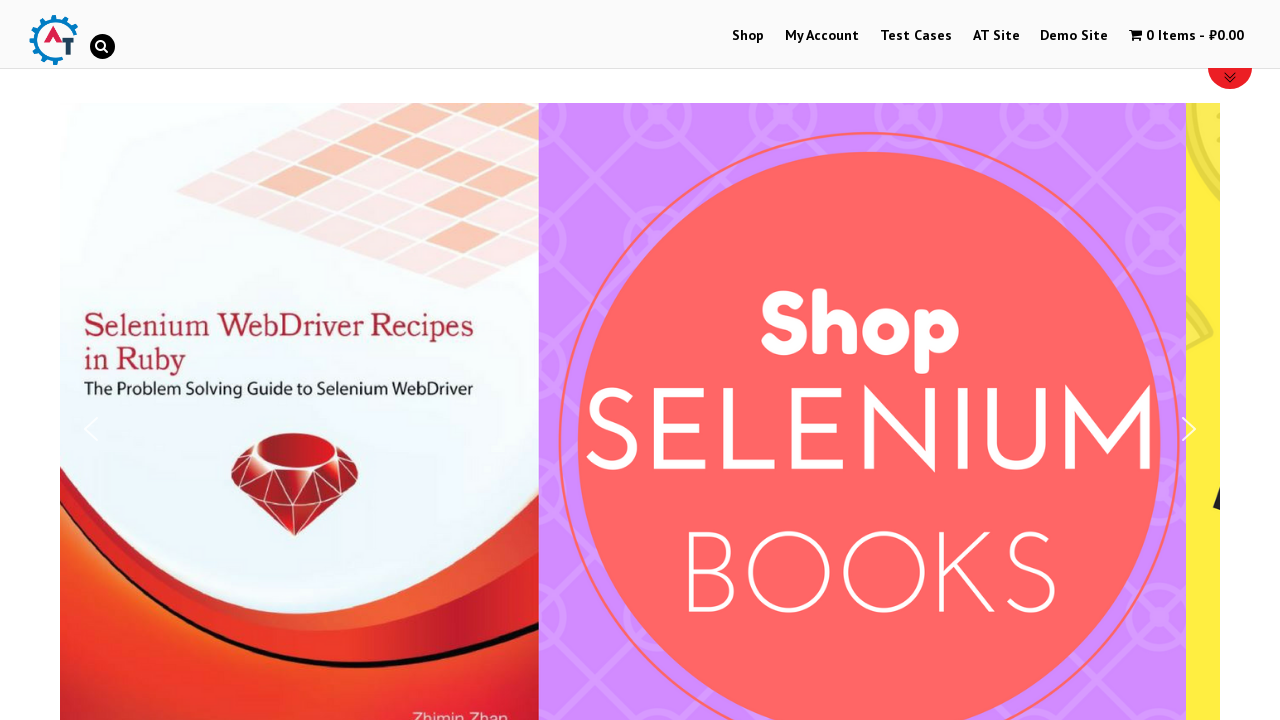

Clicked slider next arrow (iteration 3, click 1) at (1189, 429) on xpath=//*[@id='n2-ss-6-arrow-next']/img
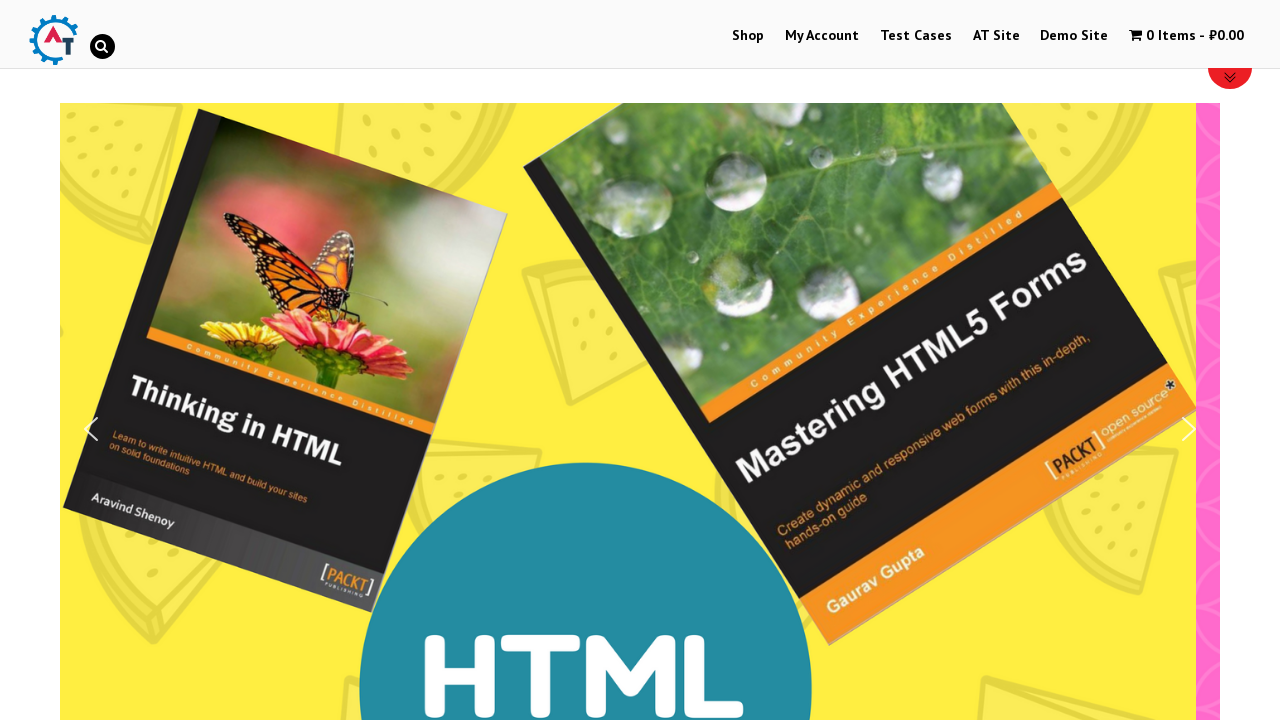

Clicked slider next arrow (iteration 3, click 2) at (1189, 429) on xpath=//*[@id='n2-ss-6-arrow-next']/img
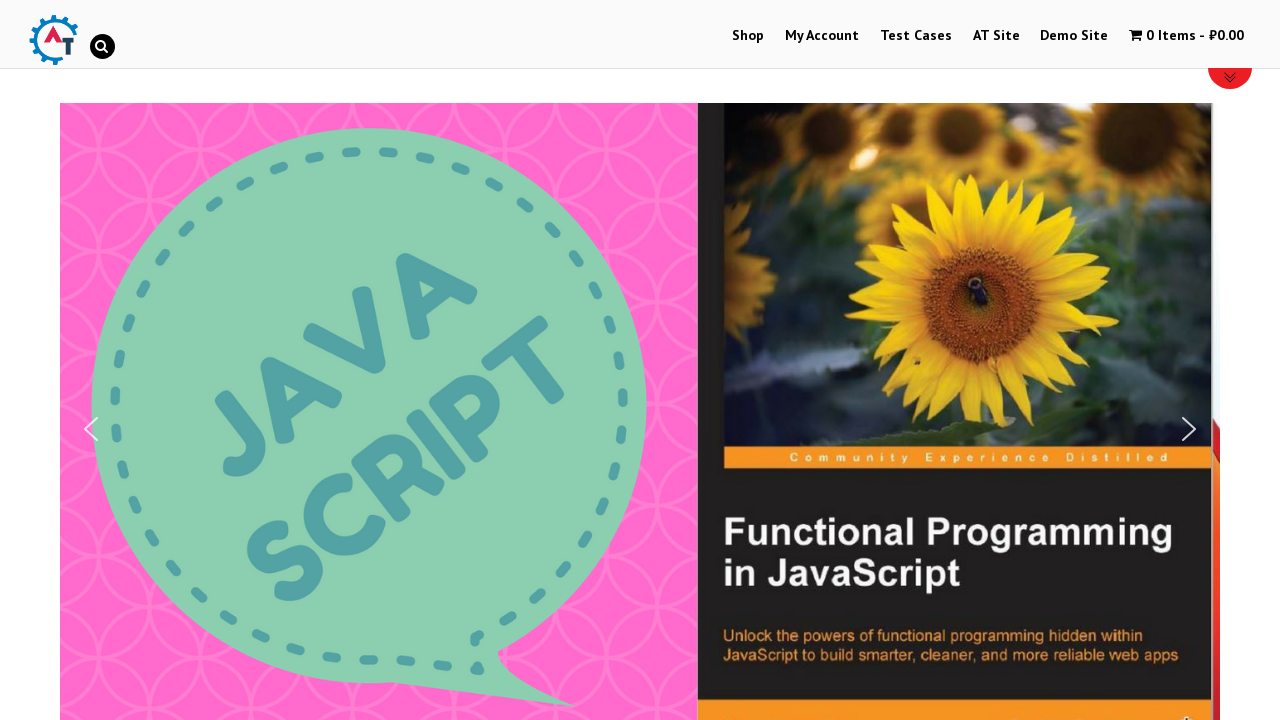

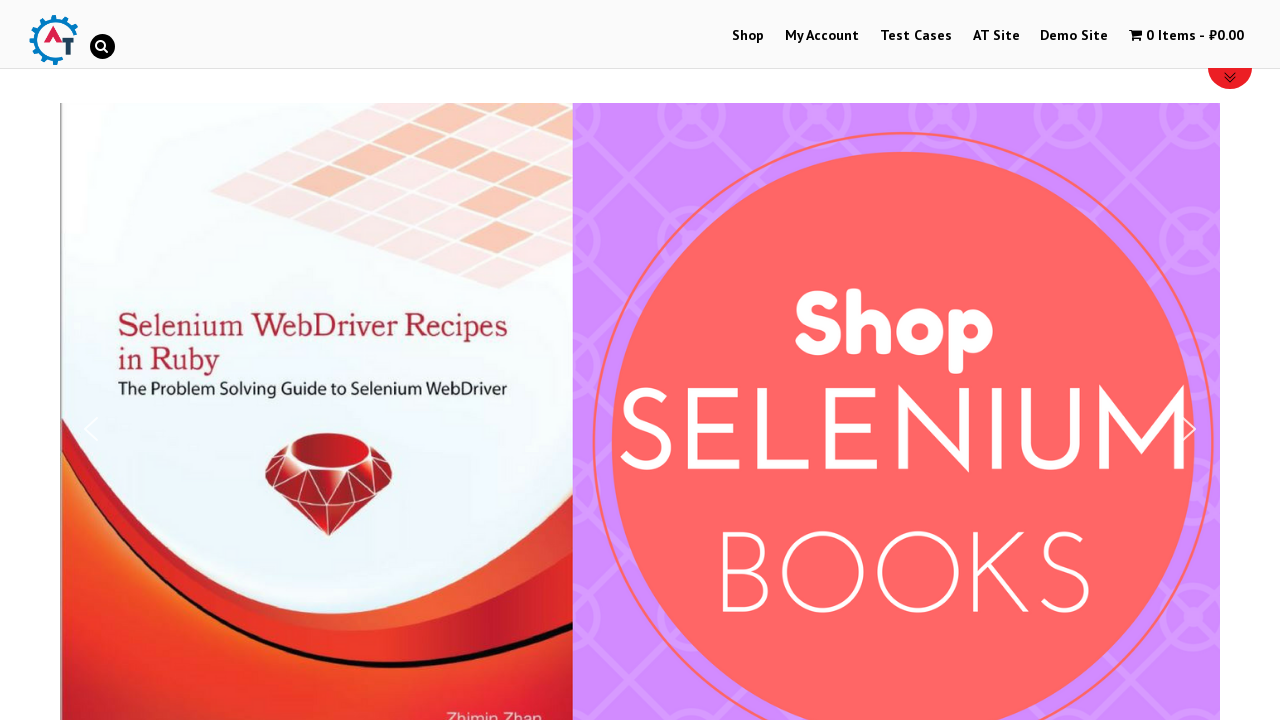